Tests cookie management by navigating to a cookies demo page, reading cookies, clearing them, verifying they are cleared, and clicking a refresh button to recreate them.

Starting URL: https://bonigarcia.dev/selenium-webdriver-java/cookies.html

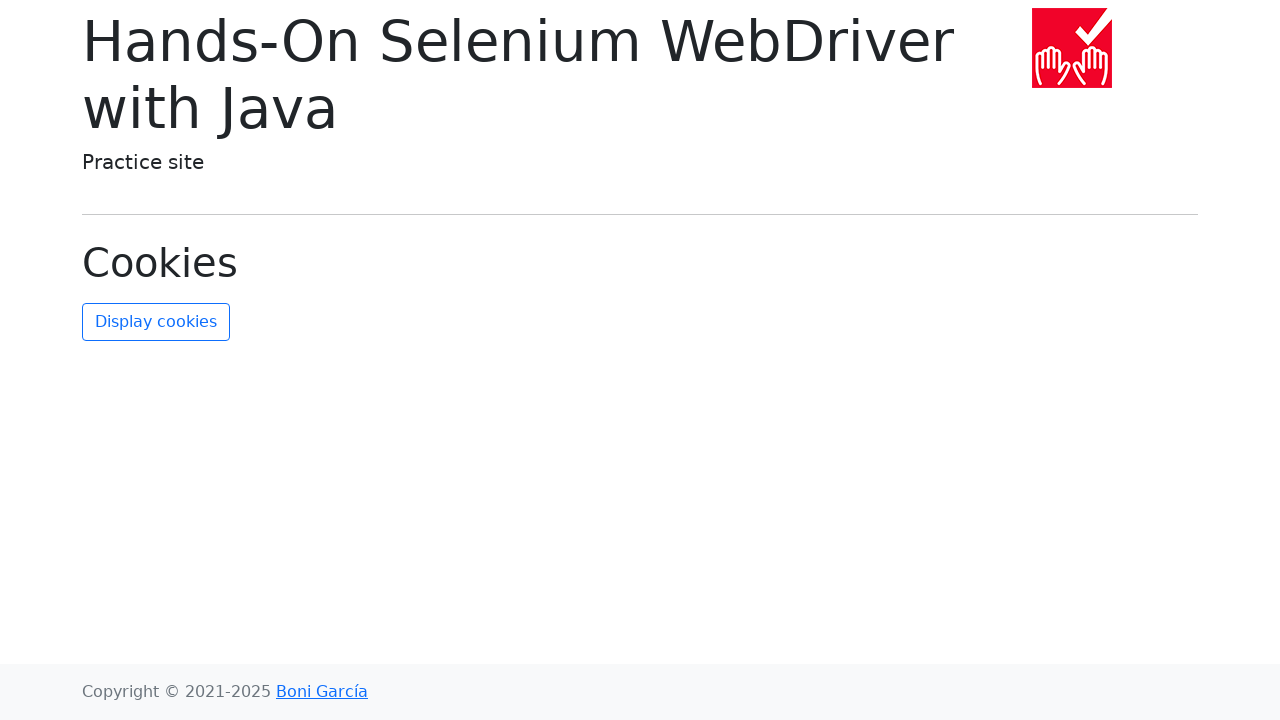

Waited for page to load with networkidle state
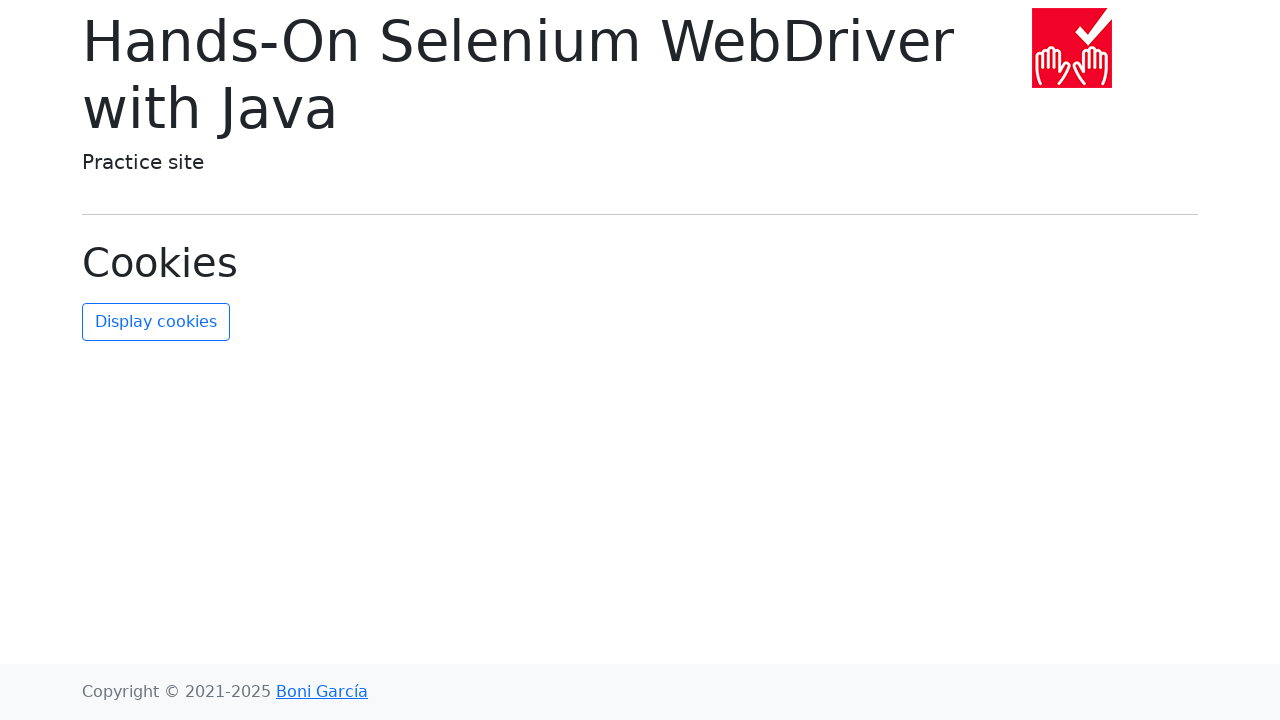

Retrieved cookies from context
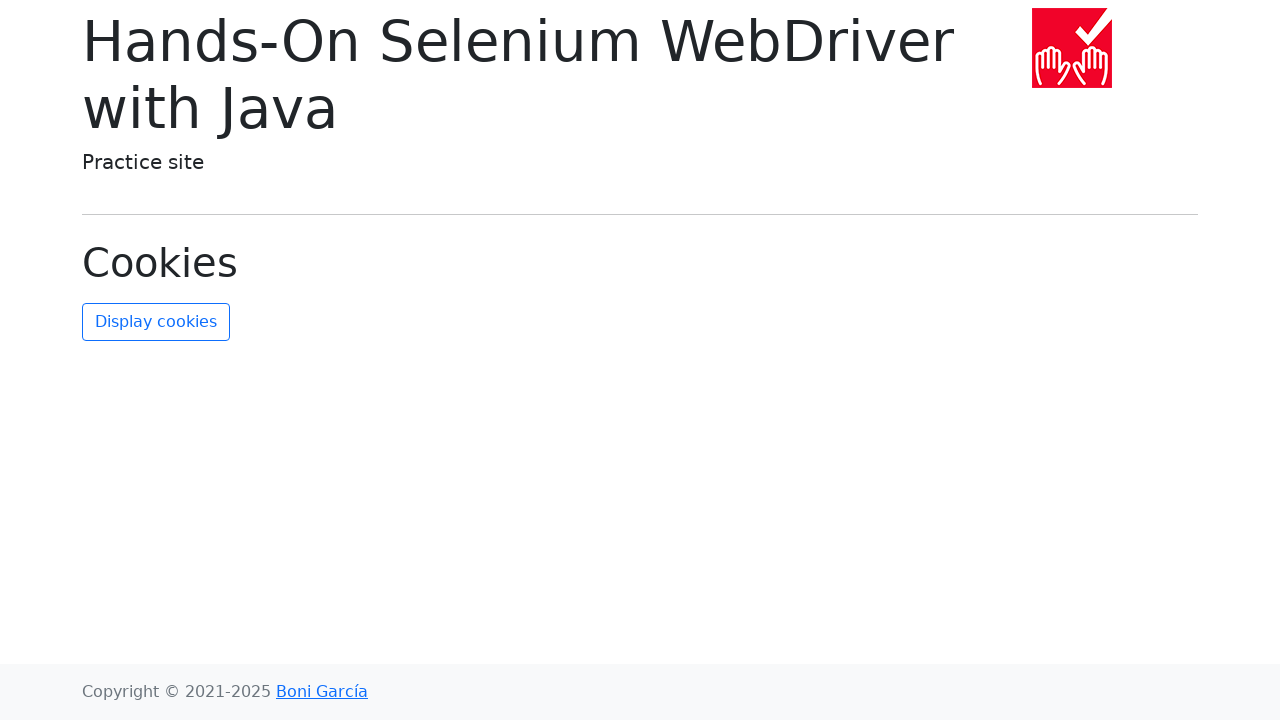

Cookies found: ['date', 'username']
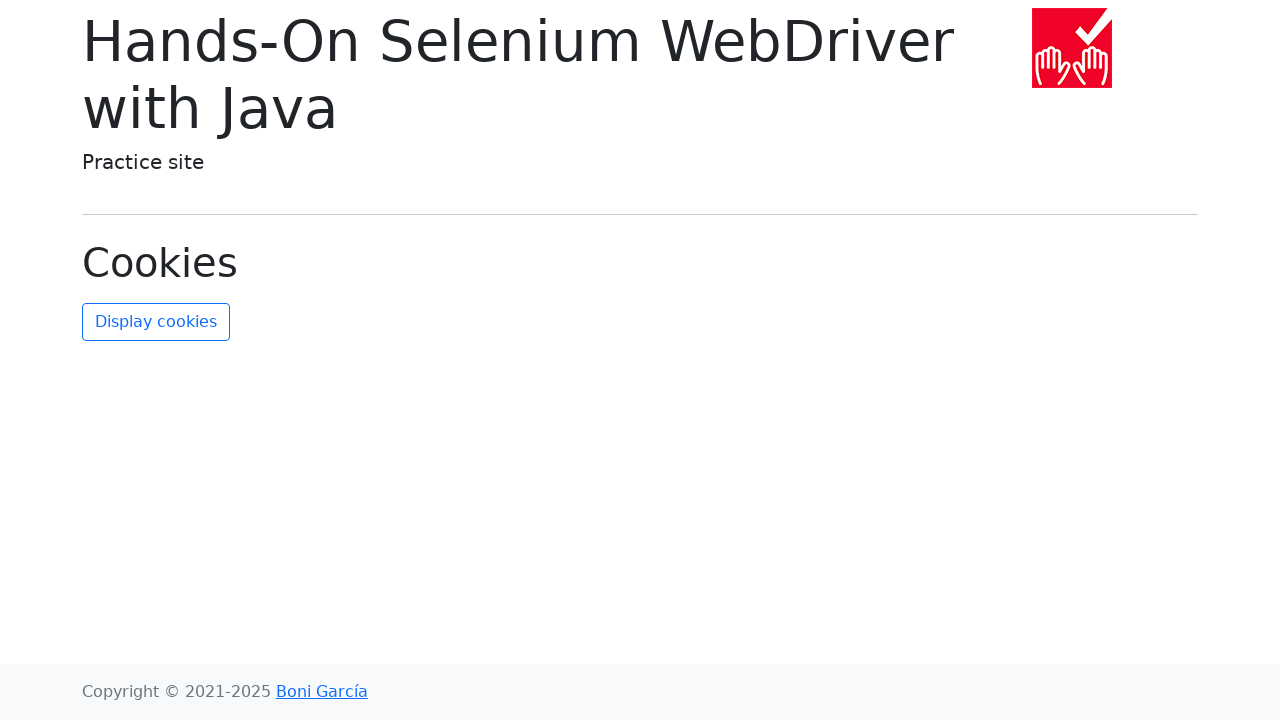

Cleared all cookies from context
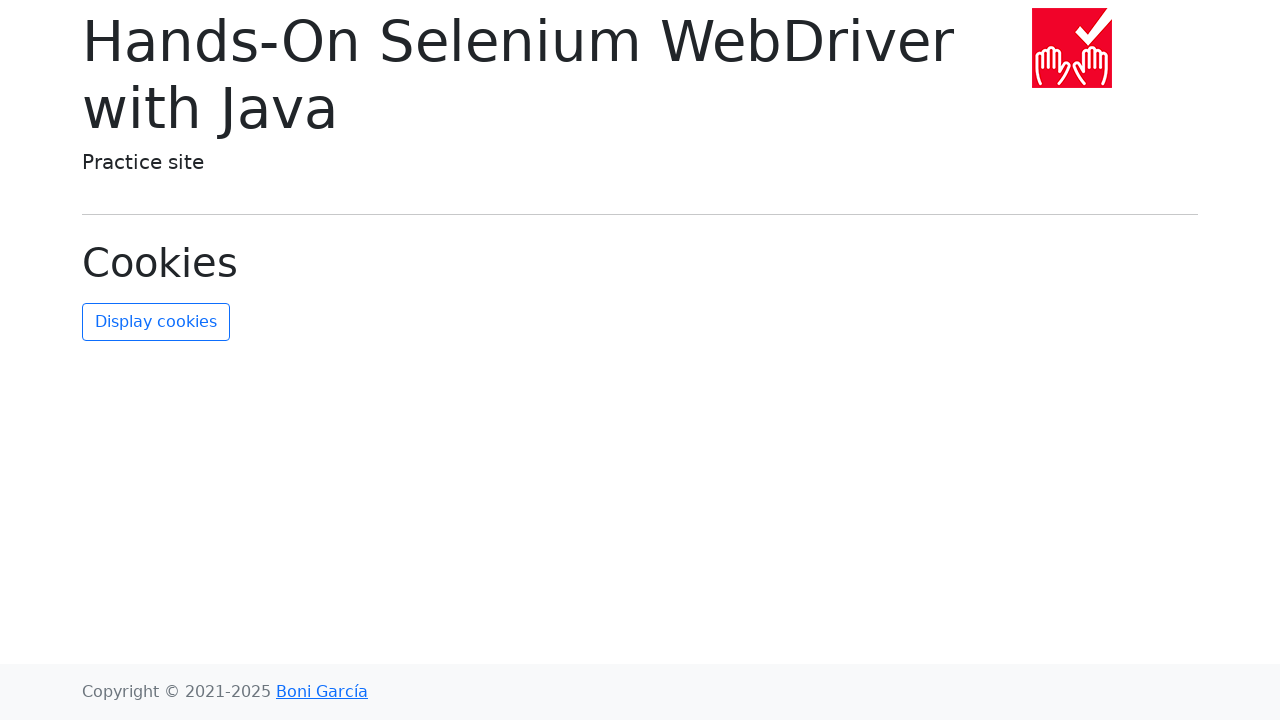

Retrieved cookies to verify clearing
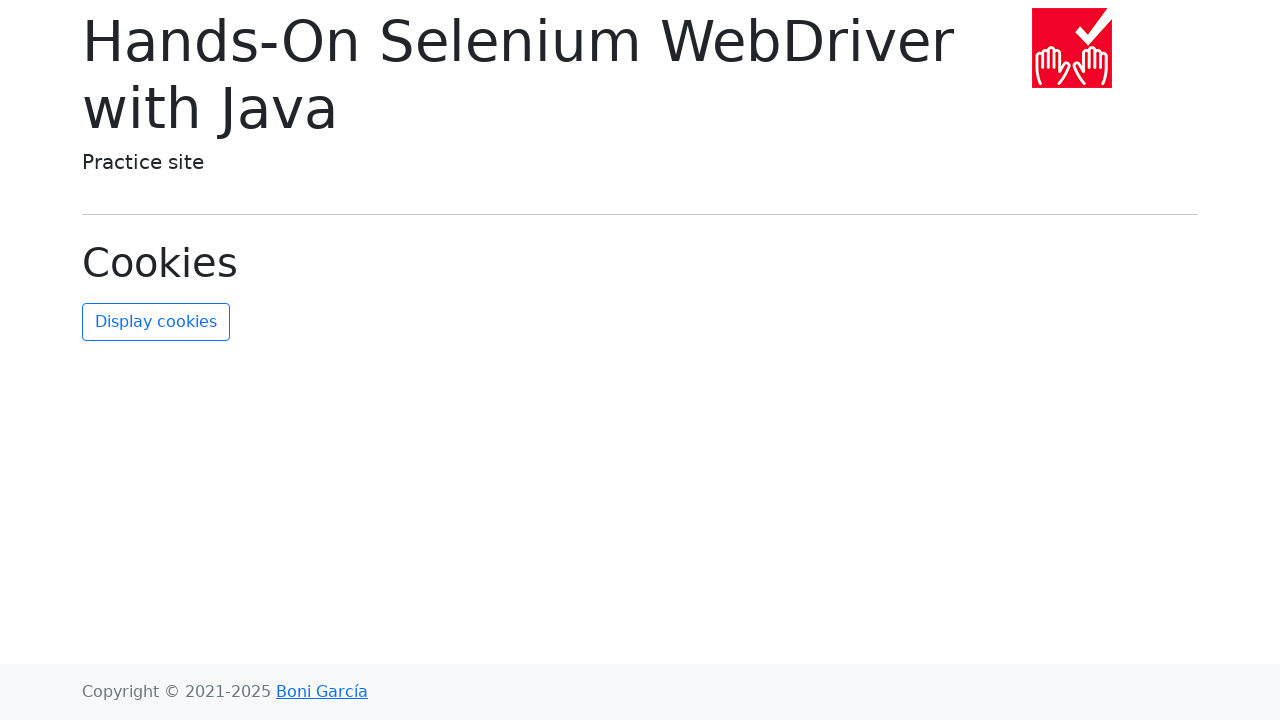

Asserted that cookies are empty after clearing
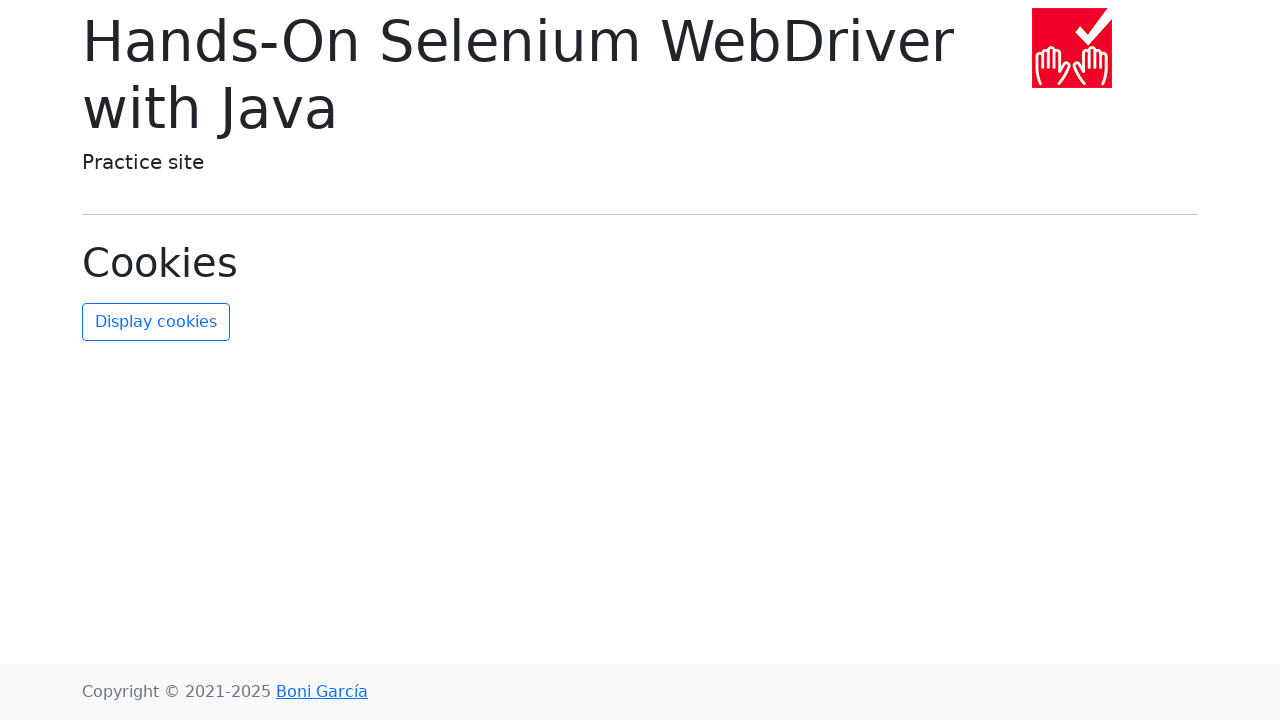

Clicked the refresh cookies button at (156, 322) on #refresh-cookies
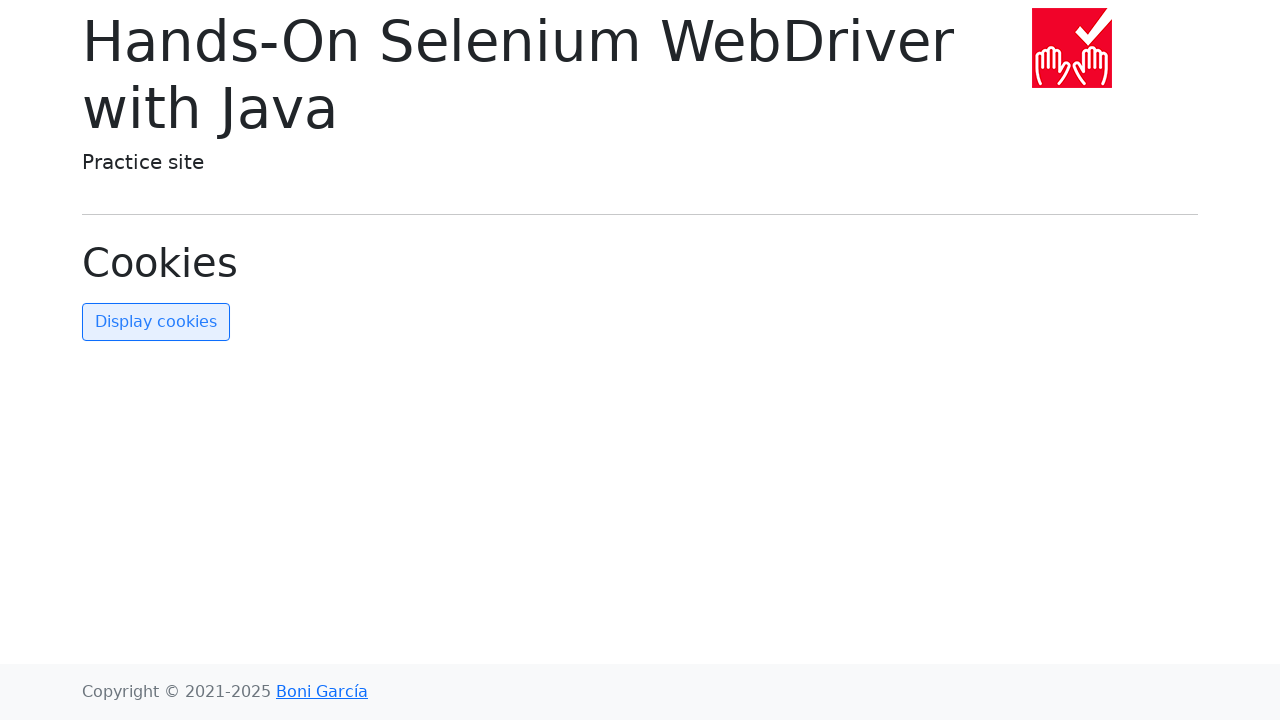

Waited 1000ms for cookies to be recreated
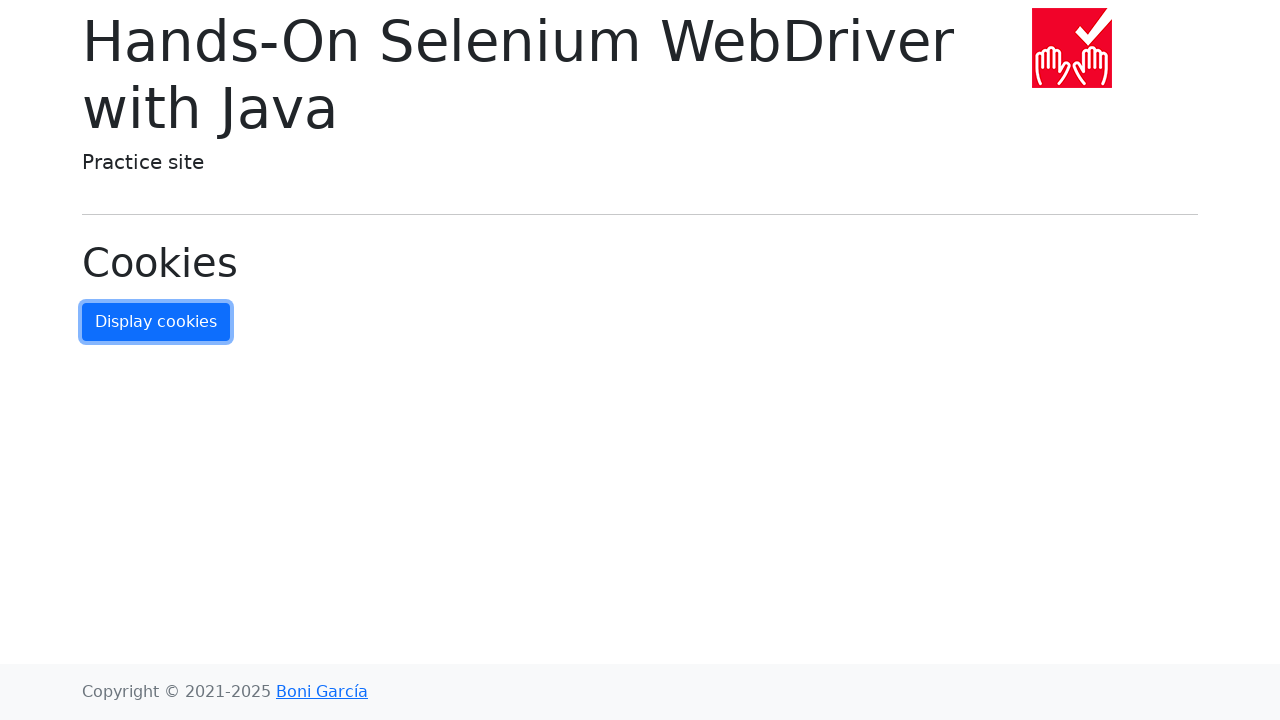

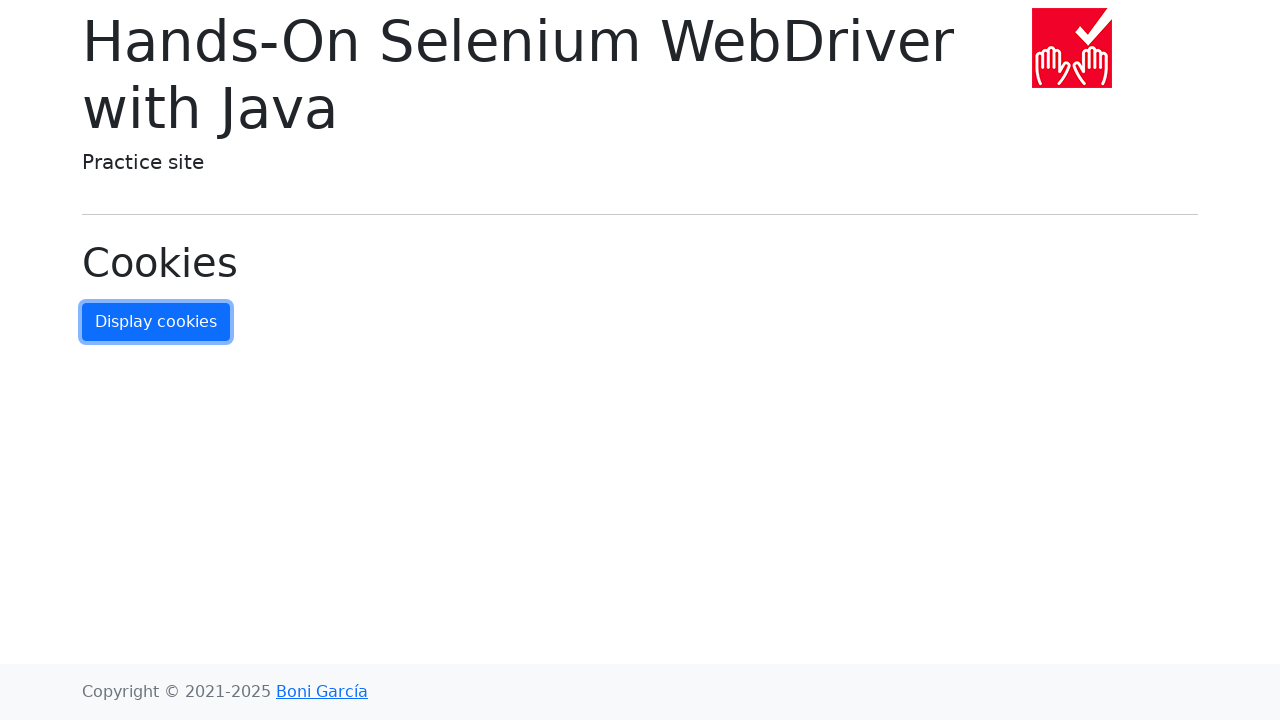